Tests date picker functionality by opening a calendar widget and selecting a specific date (28th)

Starting URL: http://seleniumpractise.blogspot.in/2016/08/how-to-handle-calendar-in-selenium.html

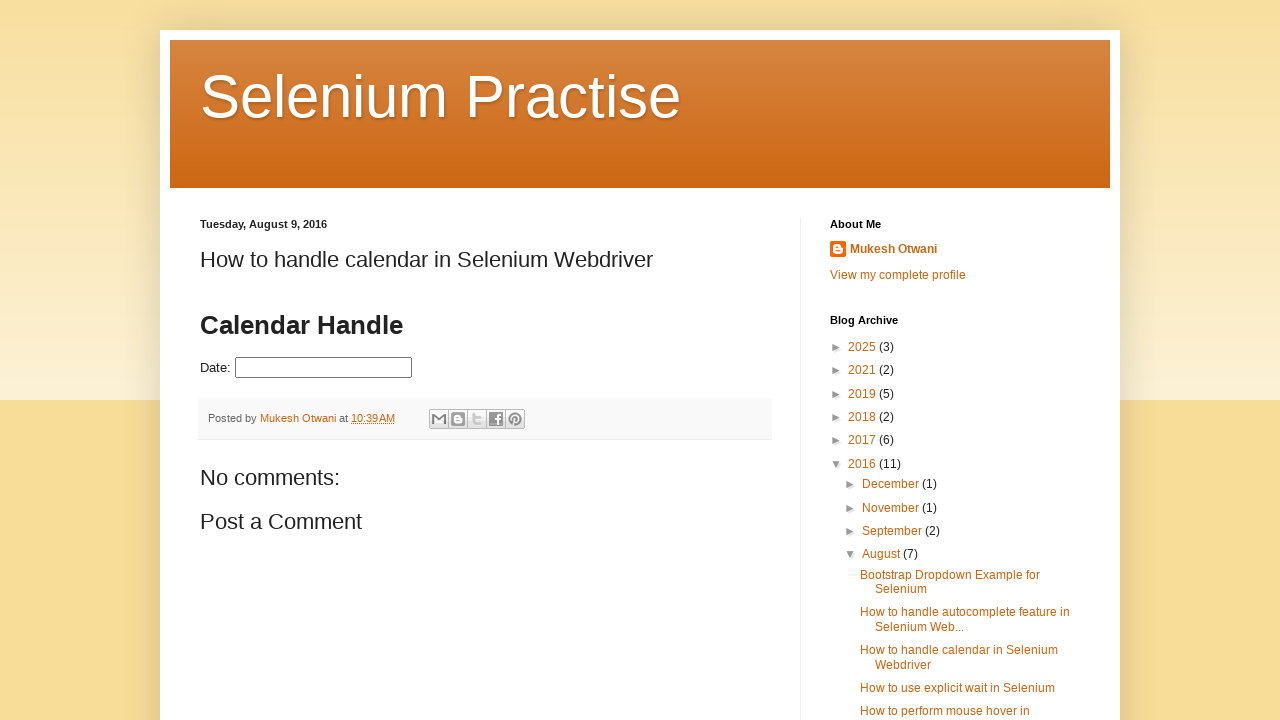

Navigated to date picker test page
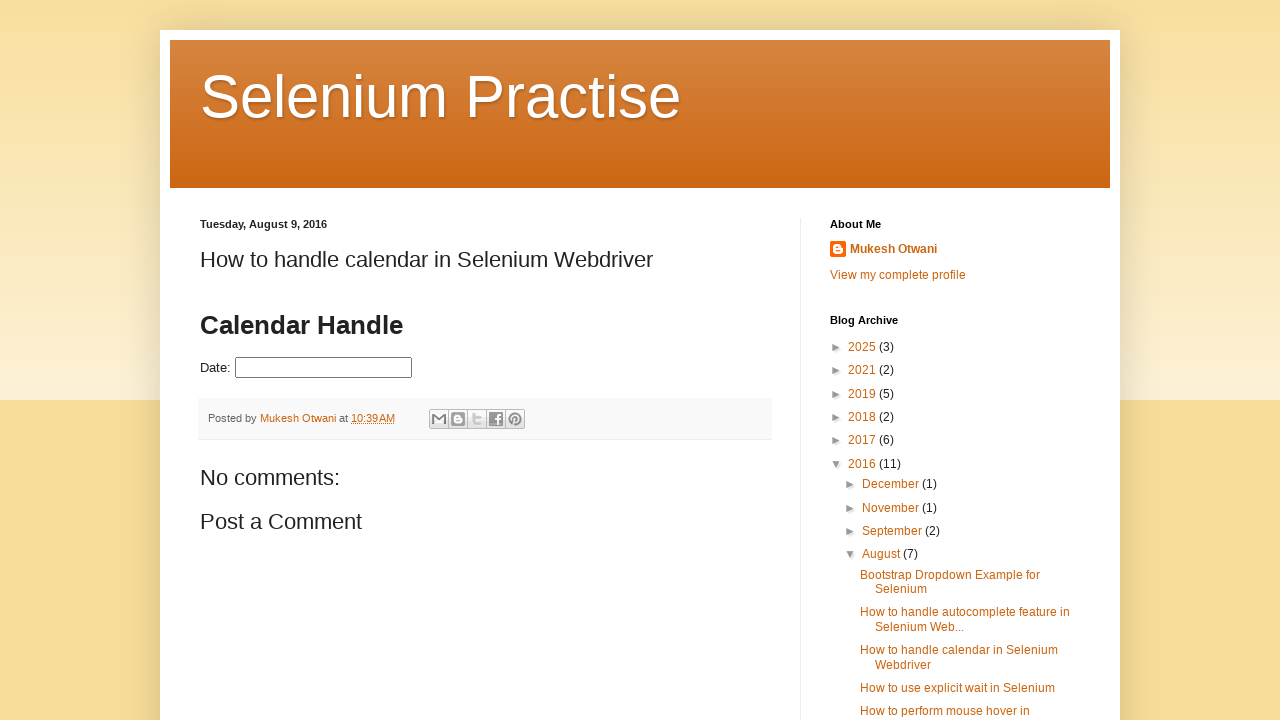

Clicked on date picker to open calendar widget at (324, 368) on #datepicker
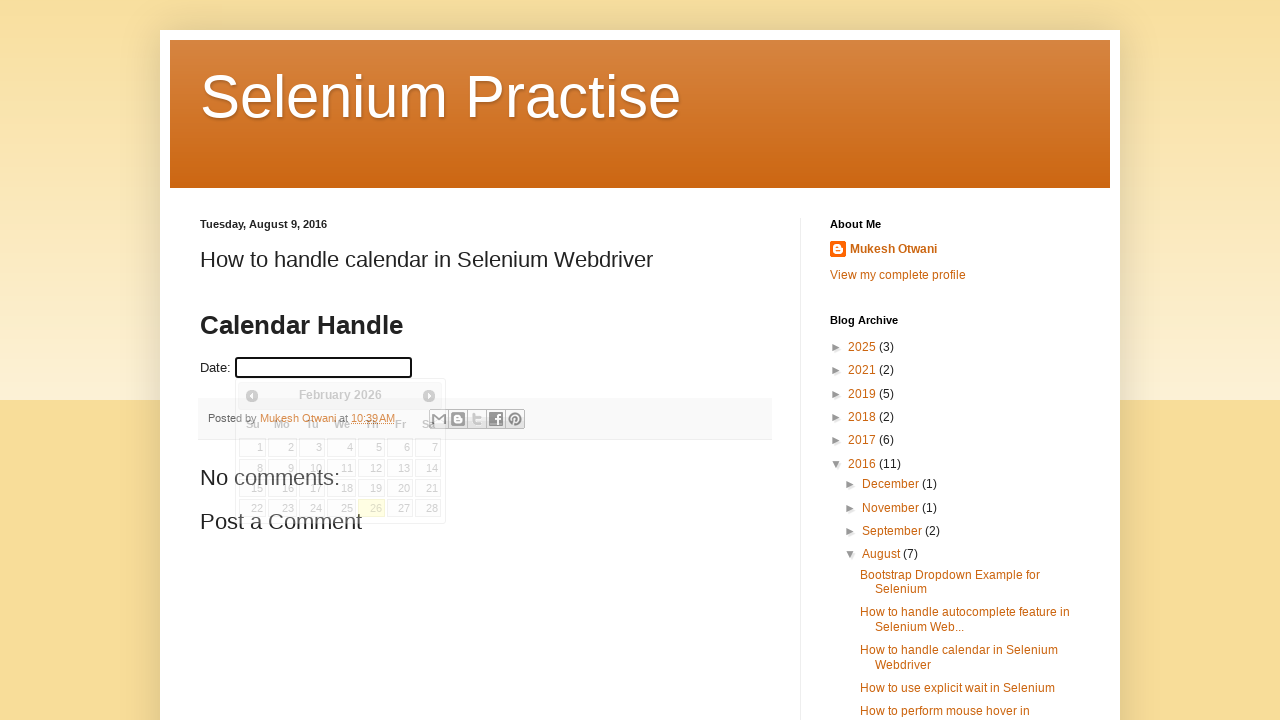

Located all date cells in the calendar table
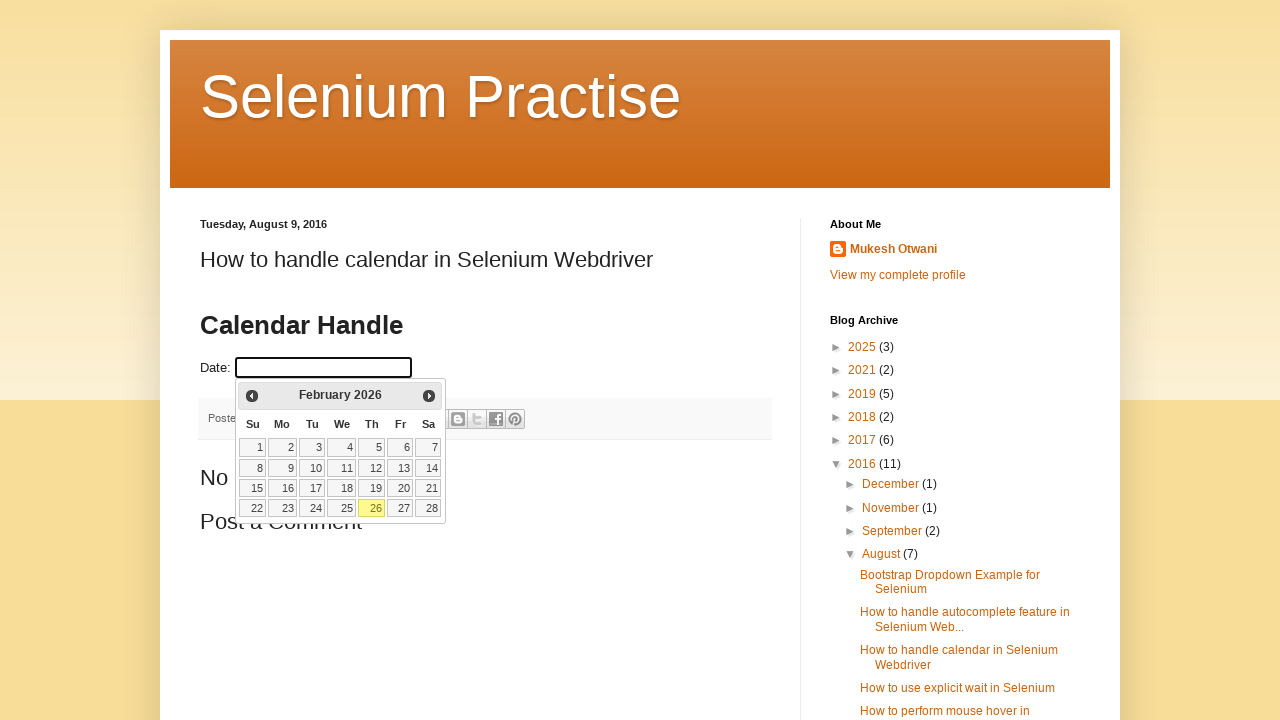

Selected date 28 from the calendar at (428, 508) on xpath=//table[@class='ui-datepicker-calendar']//td >> nth=27
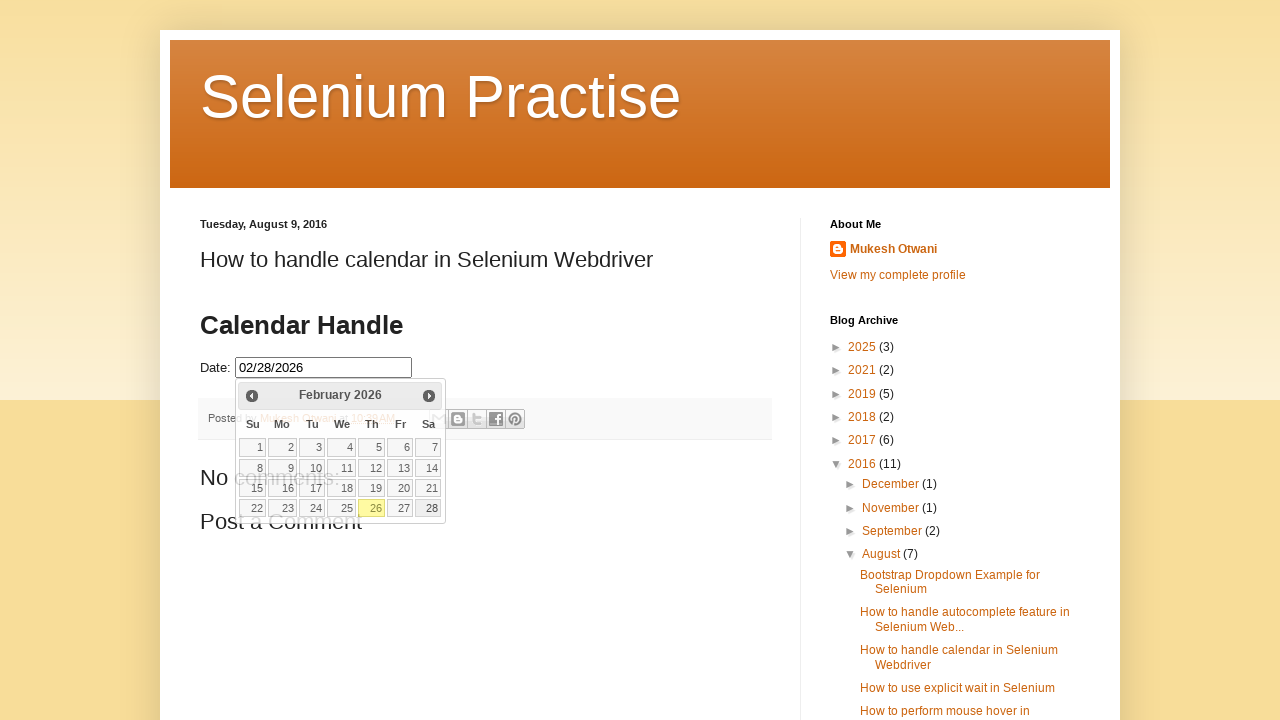

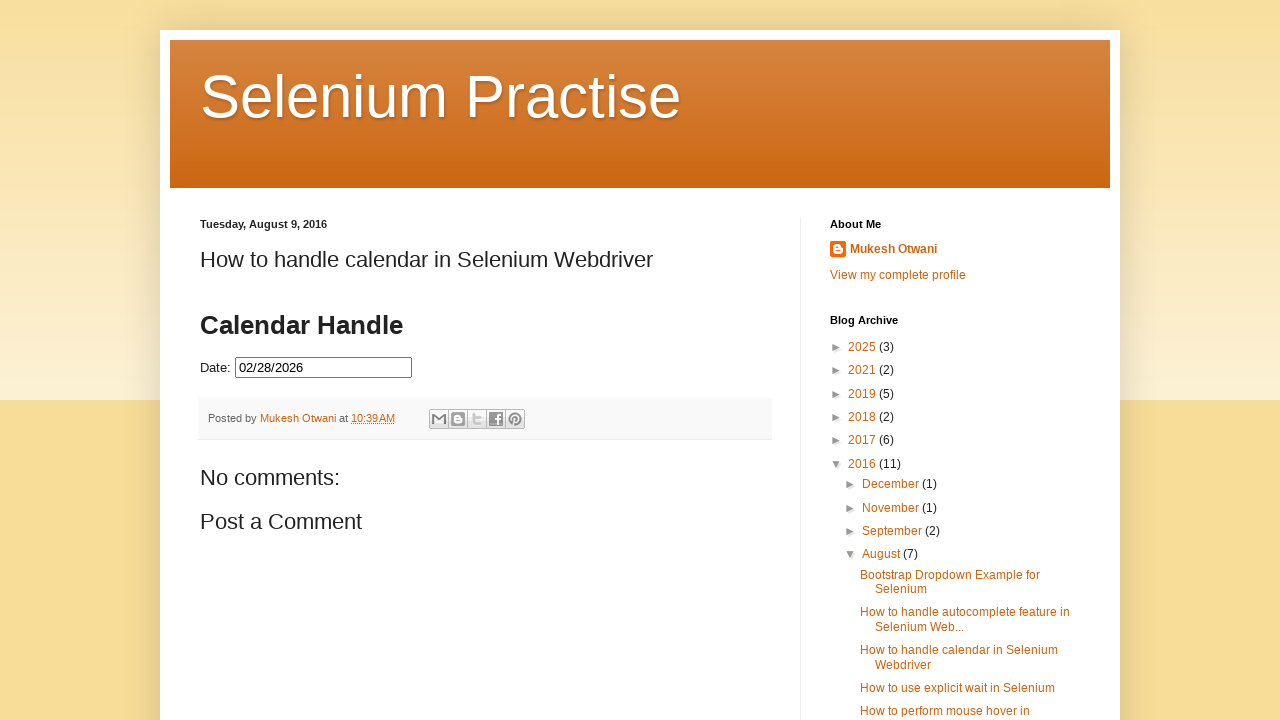